Tests form submission with disabled input fields by using JavaScript to set values and submitting the registration form

Starting URL: https://demoapps.qspiders.com/ui?scenario=1

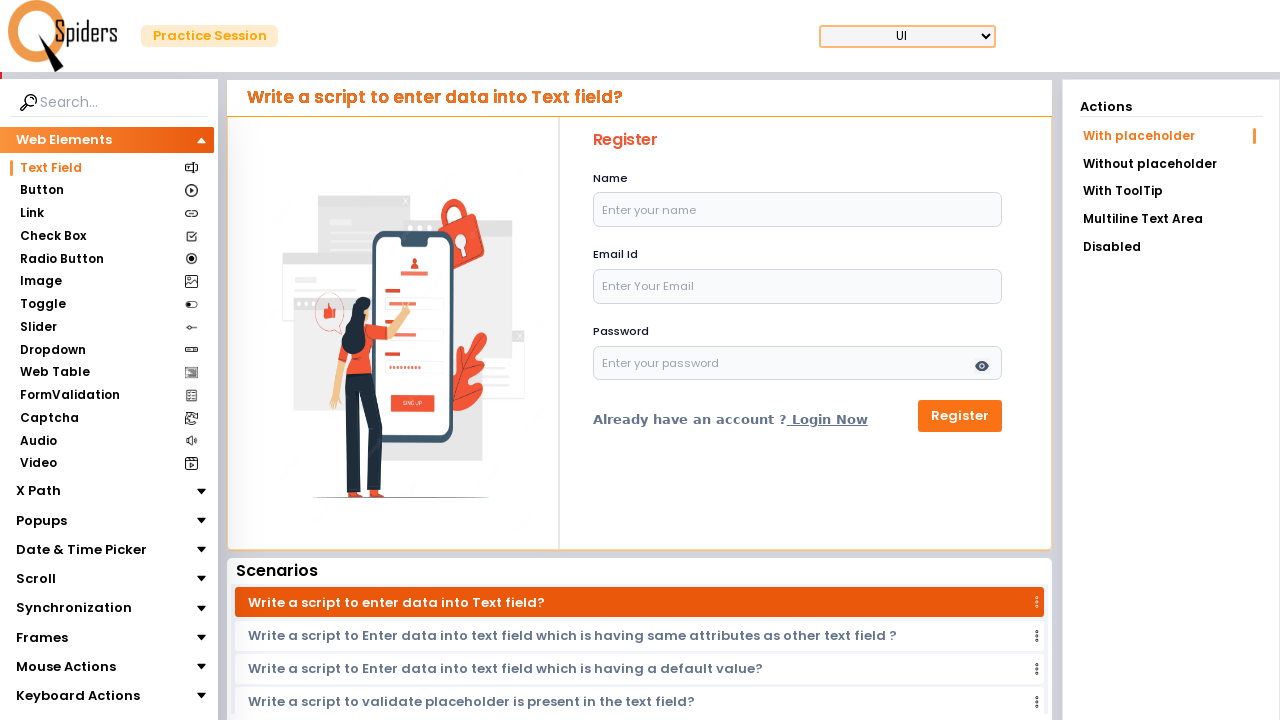

Clicked on the Disabled option at (1171, 247) on xpath=//li[text()='Disabled']
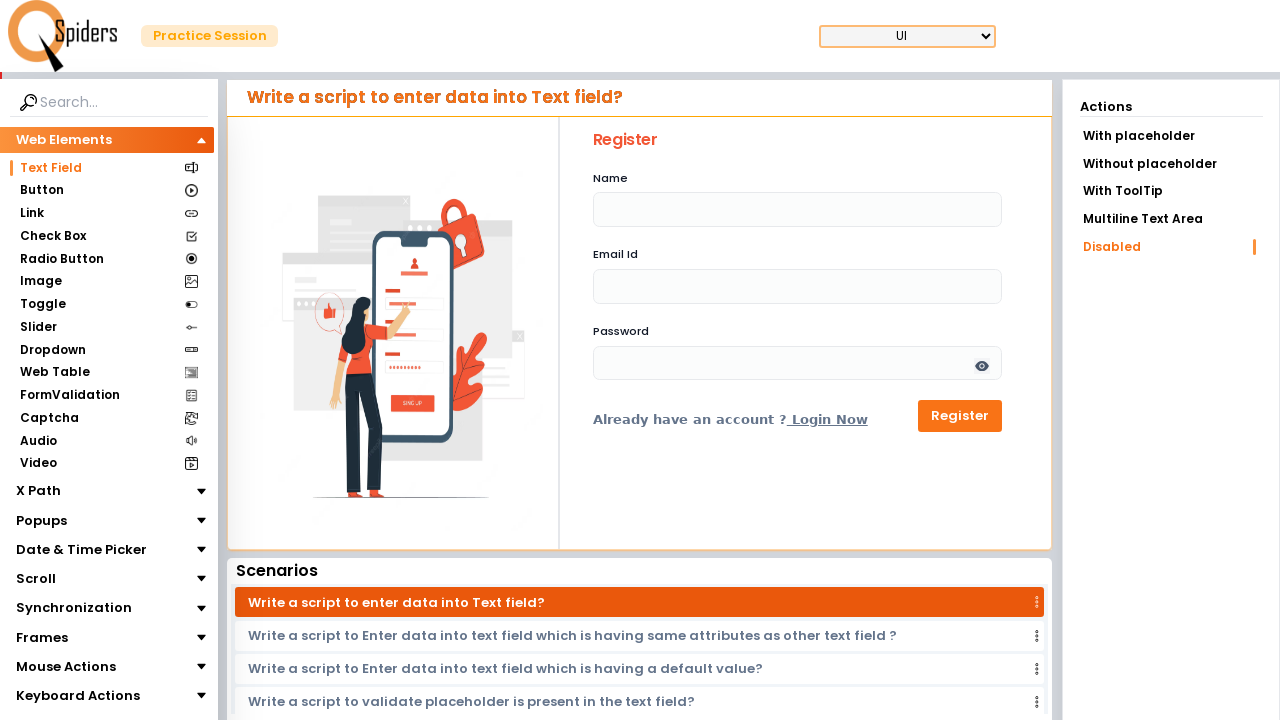

Set name field value to 'Teddy Bear' using JavaScript
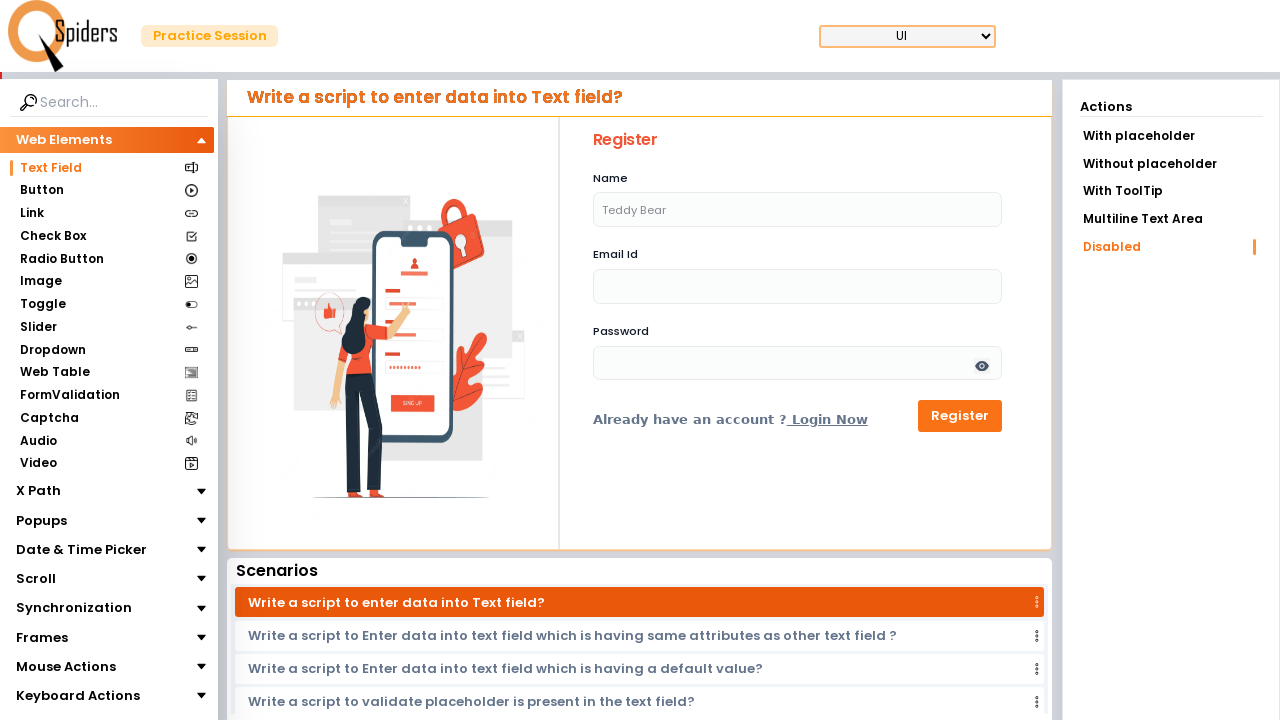

Set email field value to 'teddybear0907@gmail.com' using JavaScript
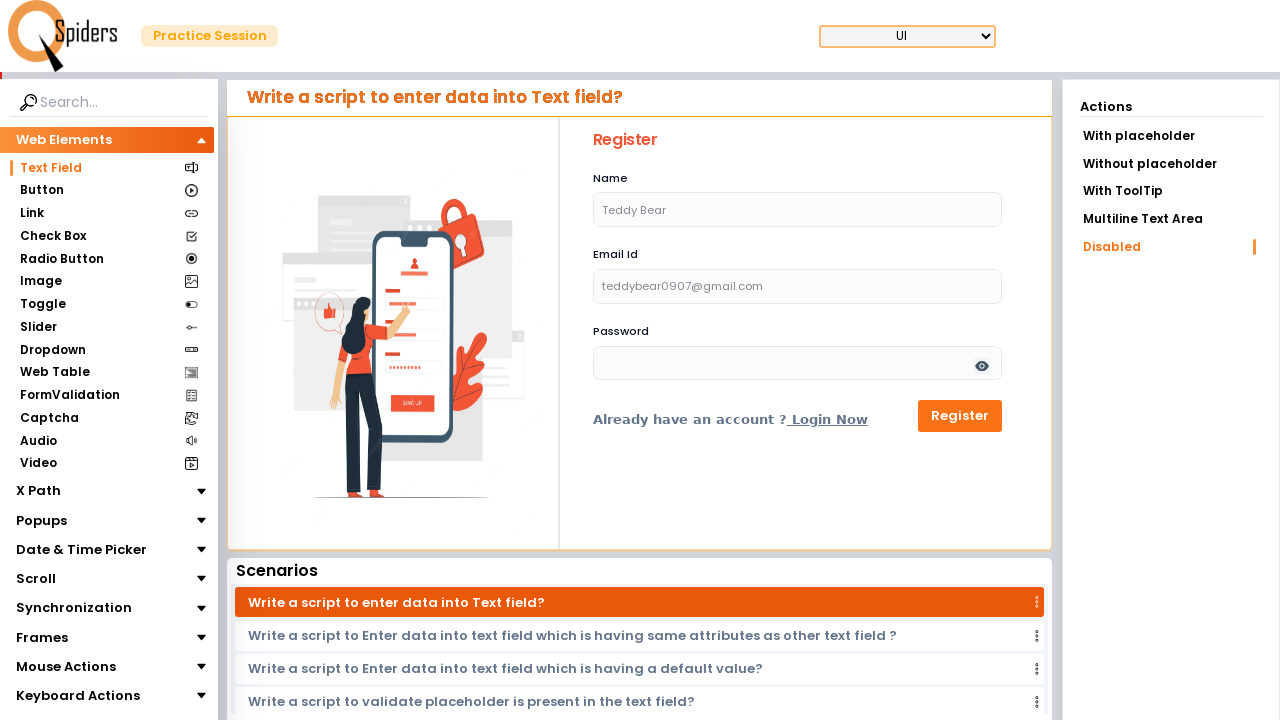

Set password field value to 'TeddyBear@09' using JavaScript
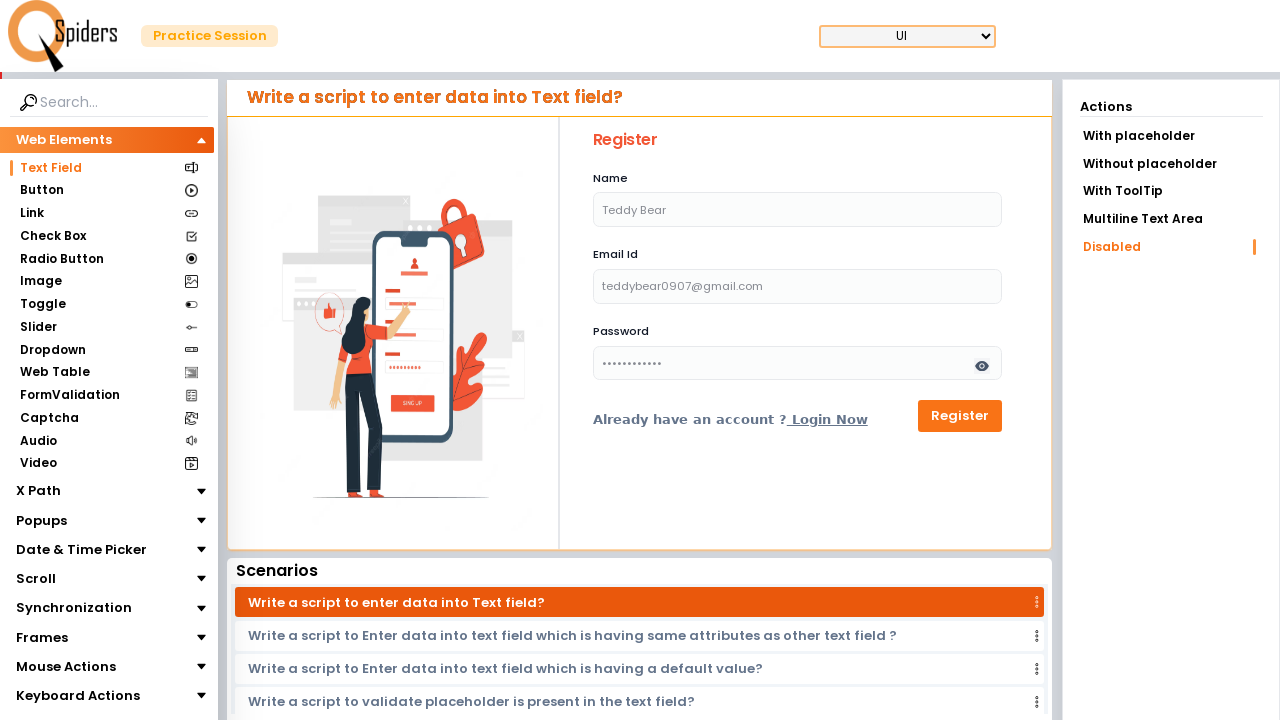

Clicked the Register button to submit the form at (960, 416) on xpath=//button[text()='Register']
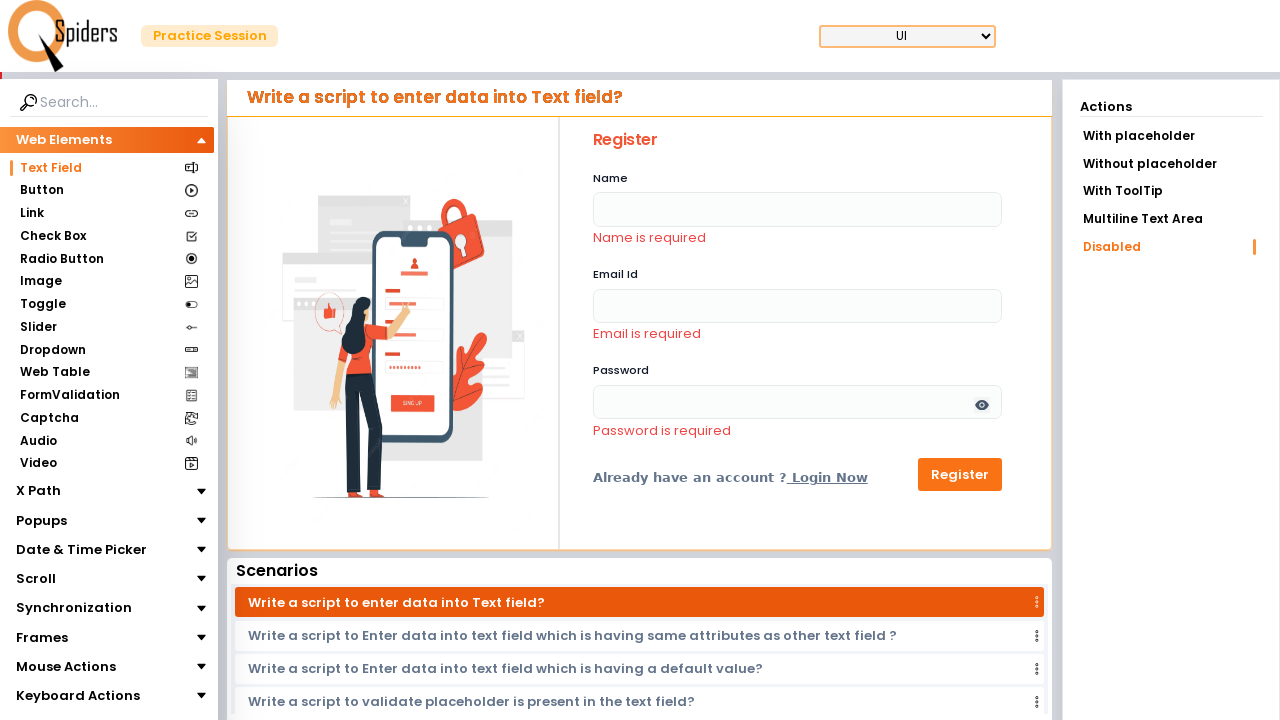

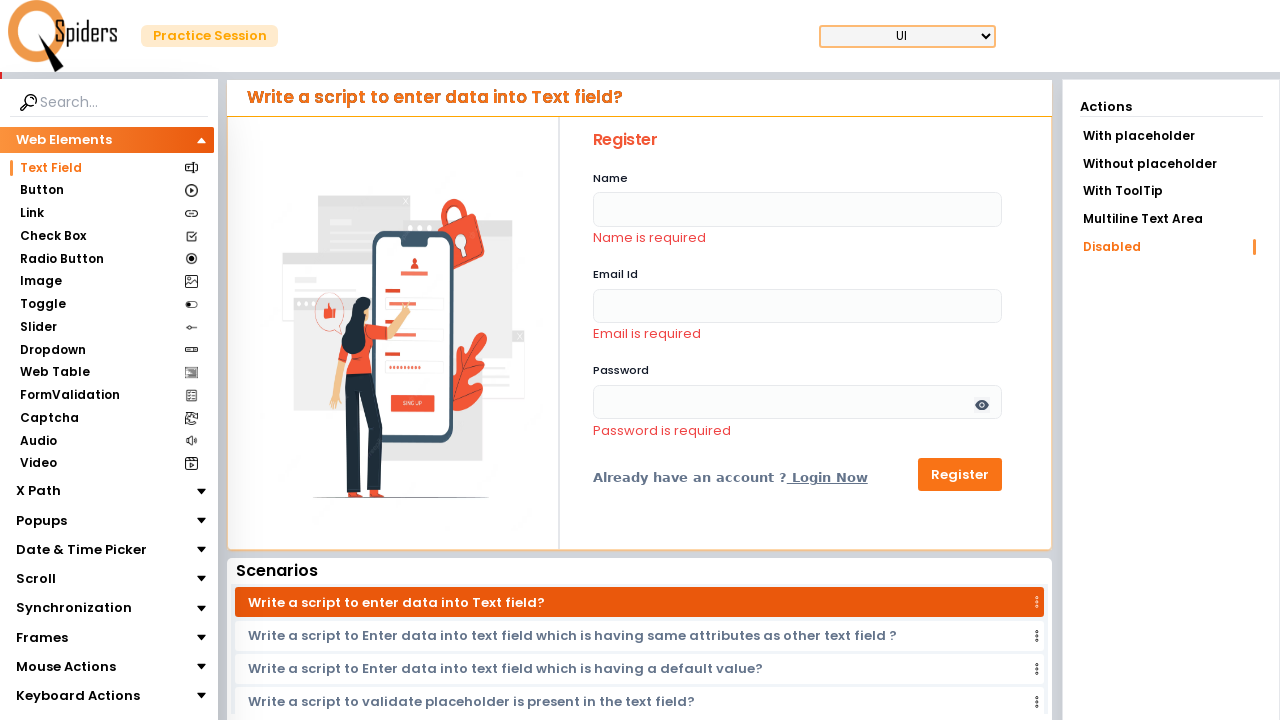